Tests that a todo item is removed when edited to an empty string

Starting URL: https://demo.playwright.dev/todomvc

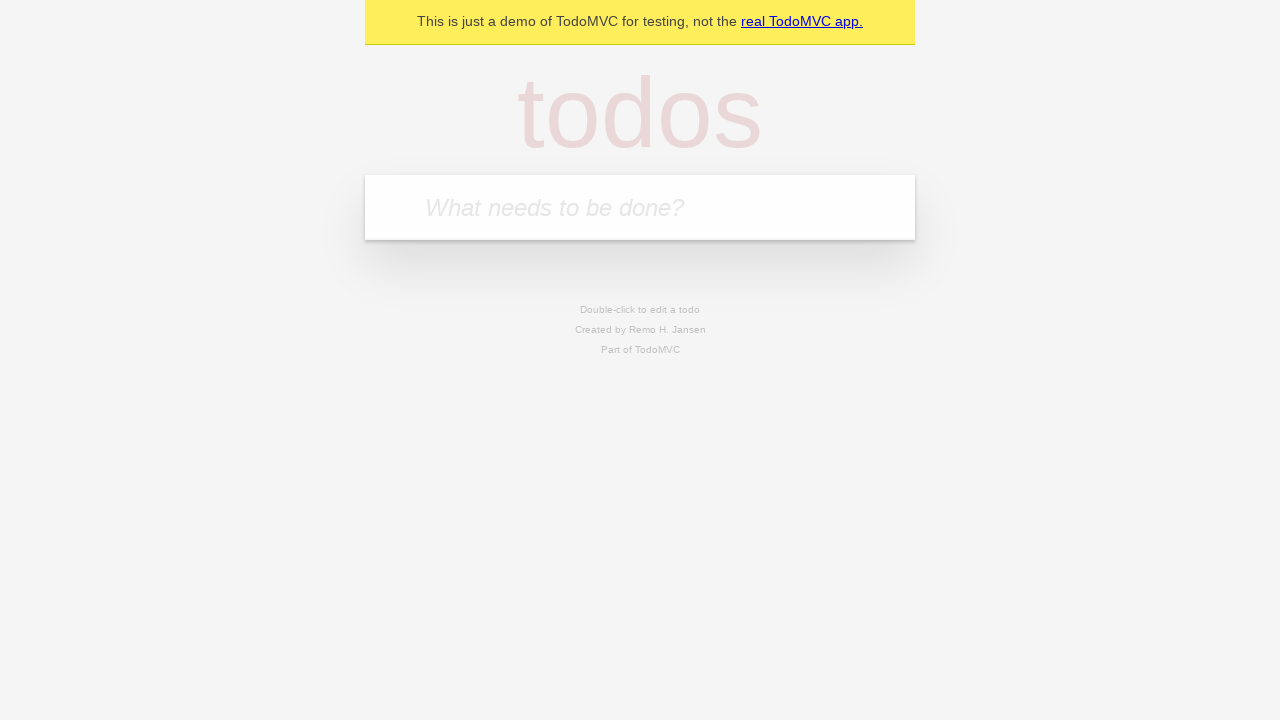

Filled input field with 'buy some cheese' on internal:attr=[placeholder="What needs to be done?"i]
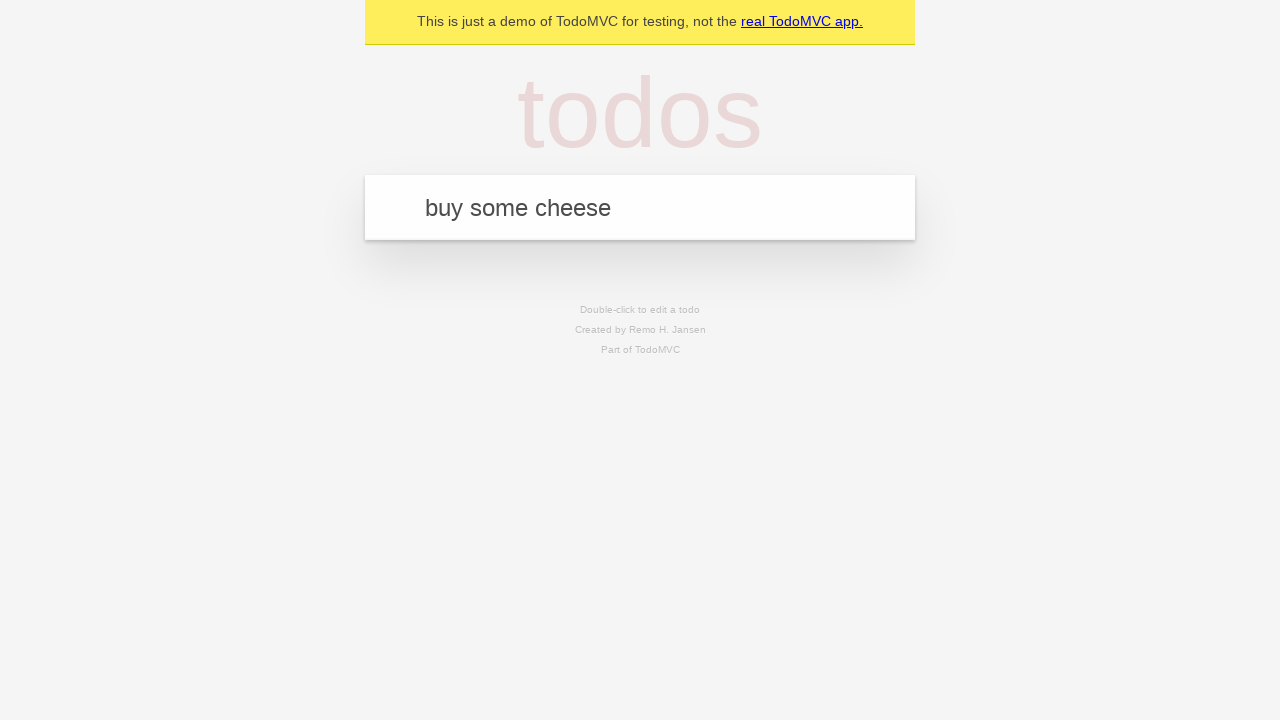

Pressed Enter to add first todo item on internal:attr=[placeholder="What needs to be done?"i]
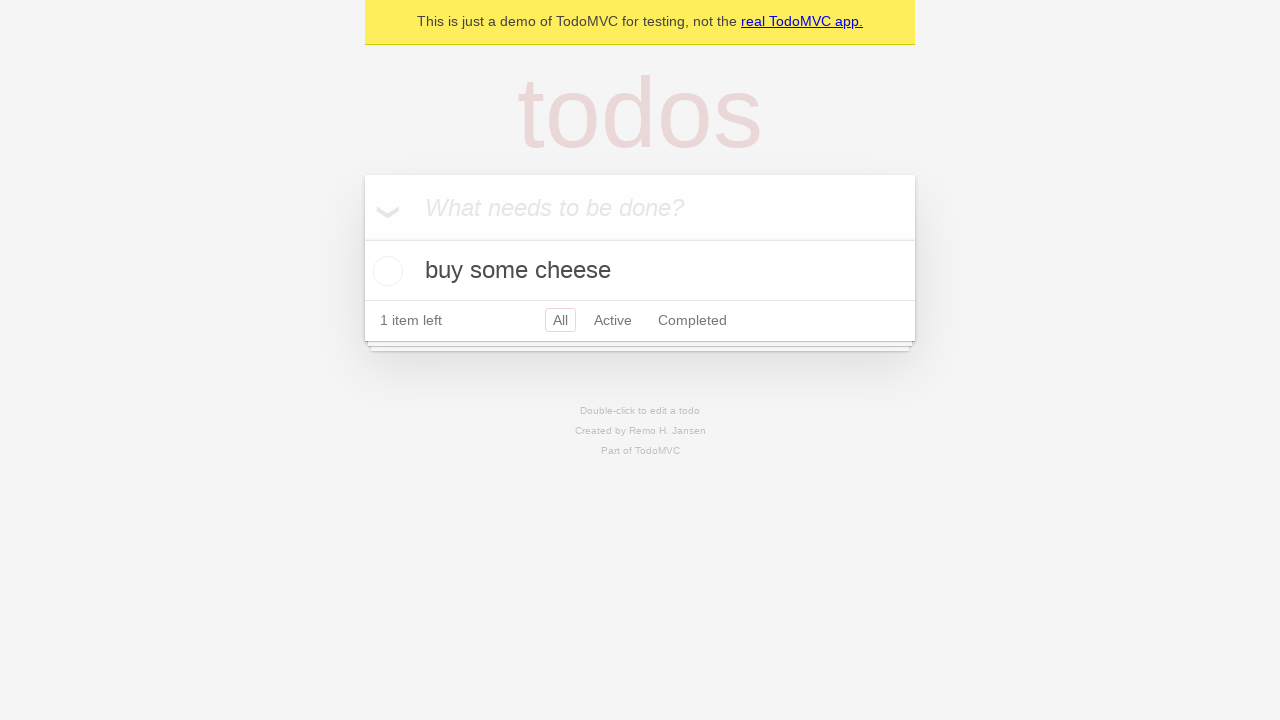

Filled input field with 'feed the cat' on internal:attr=[placeholder="What needs to be done?"i]
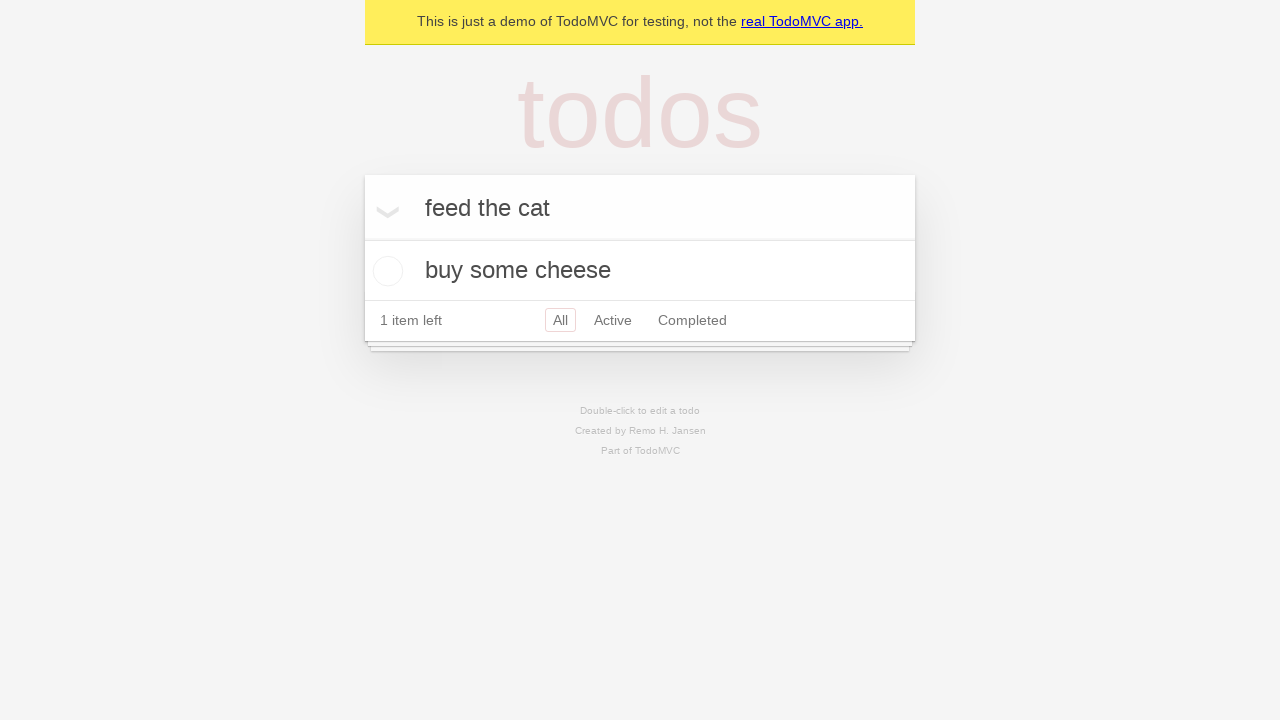

Pressed Enter to add second todo item on internal:attr=[placeholder="What needs to be done?"i]
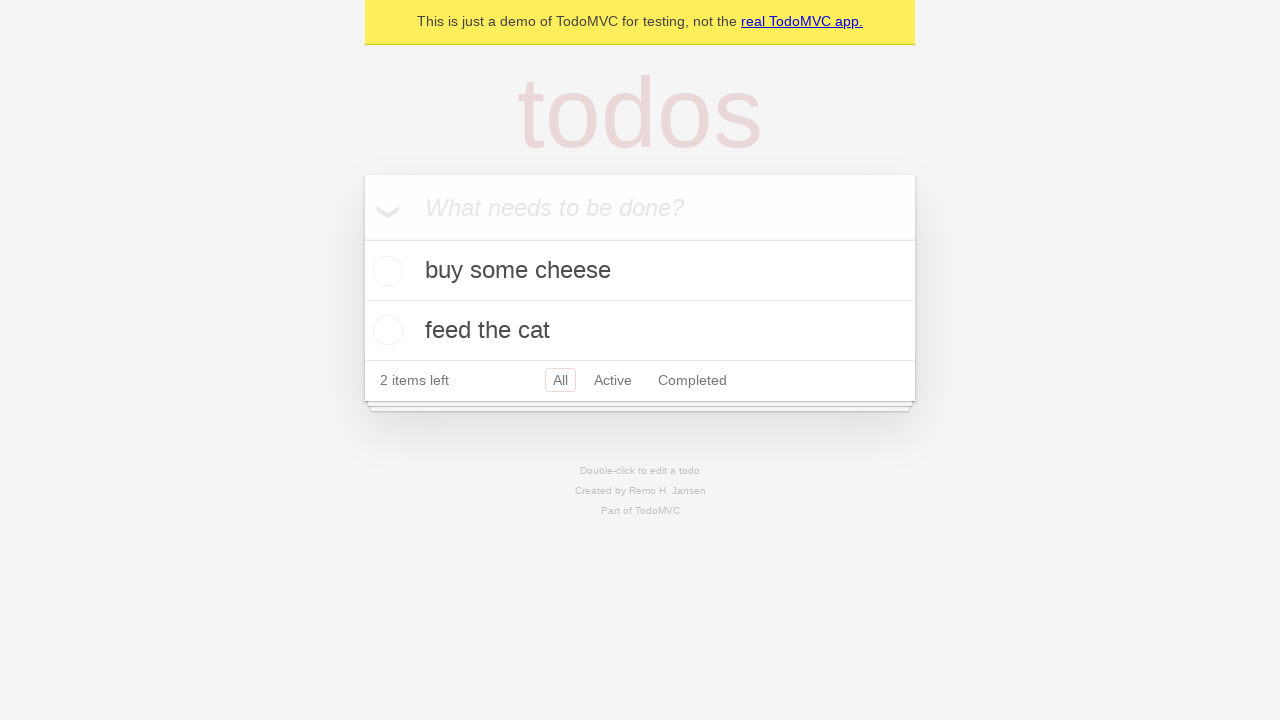

Filled input field with 'book a doctors appointment' on internal:attr=[placeholder="What needs to be done?"i]
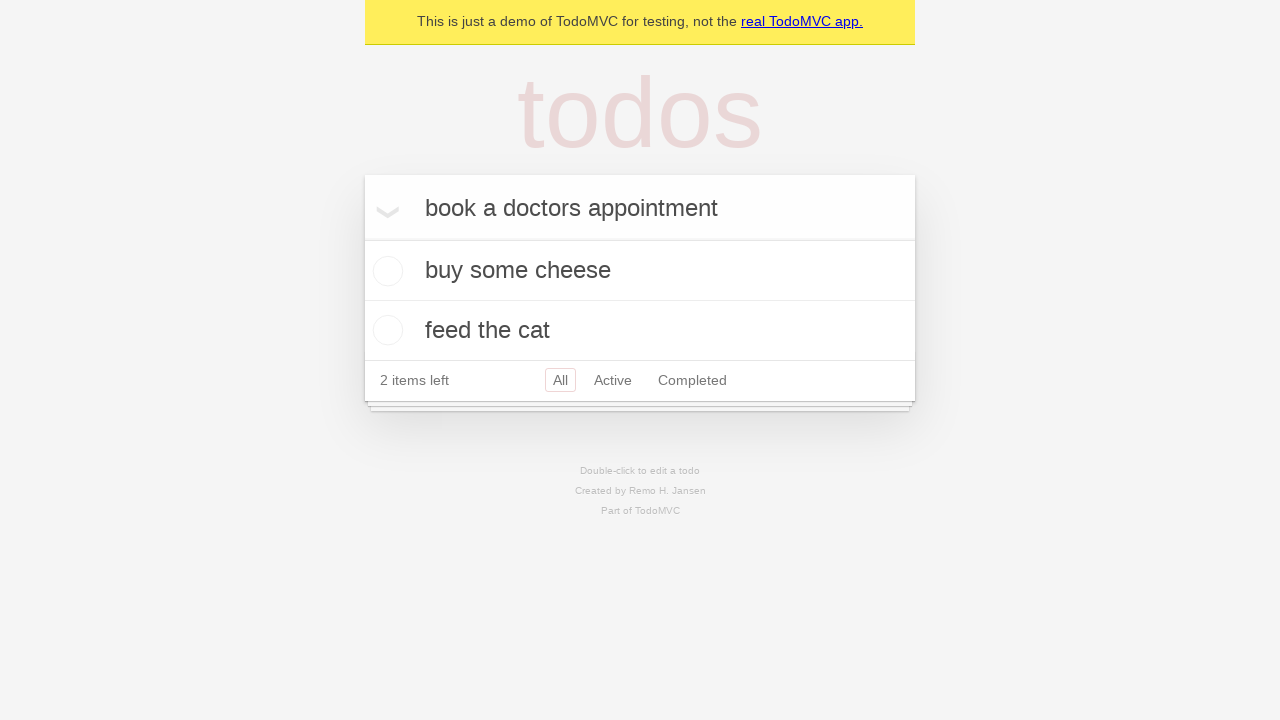

Pressed Enter to add third todo item on internal:attr=[placeholder="What needs to be done?"i]
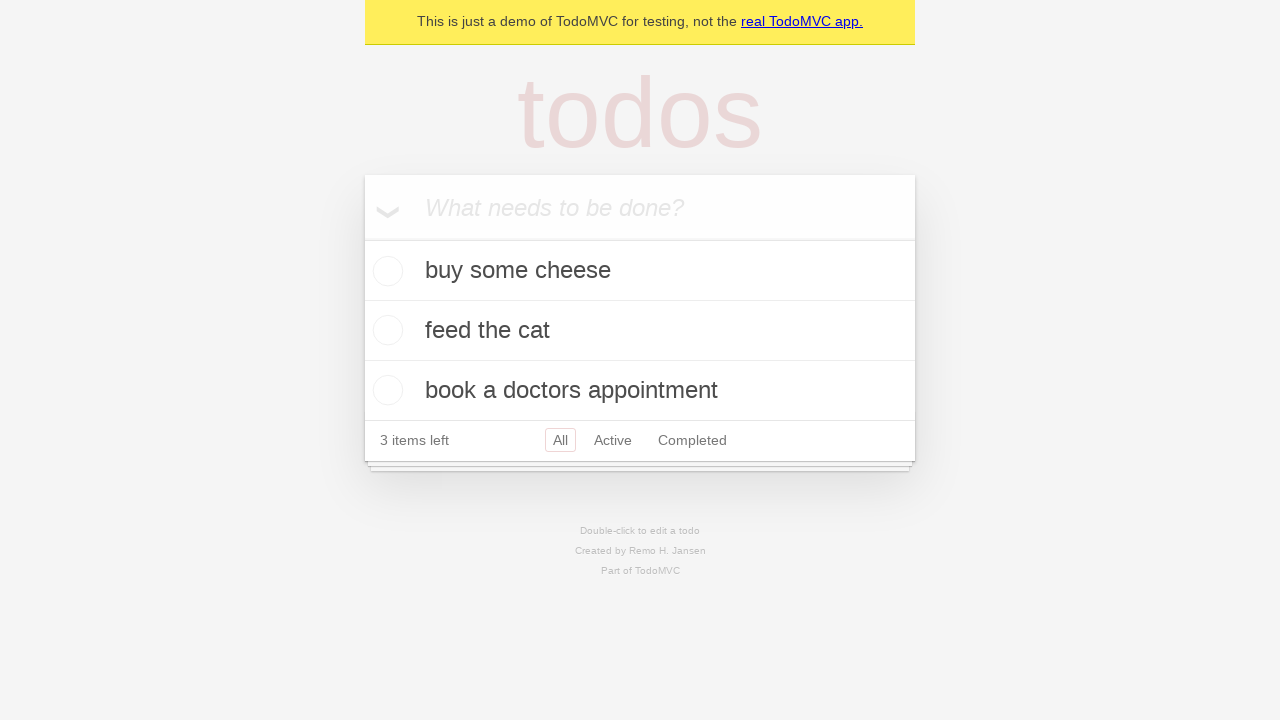

Double-clicked second todo item to enter edit mode at (640, 331) on internal:testid=[data-testid="todo-item"s] >> nth=1
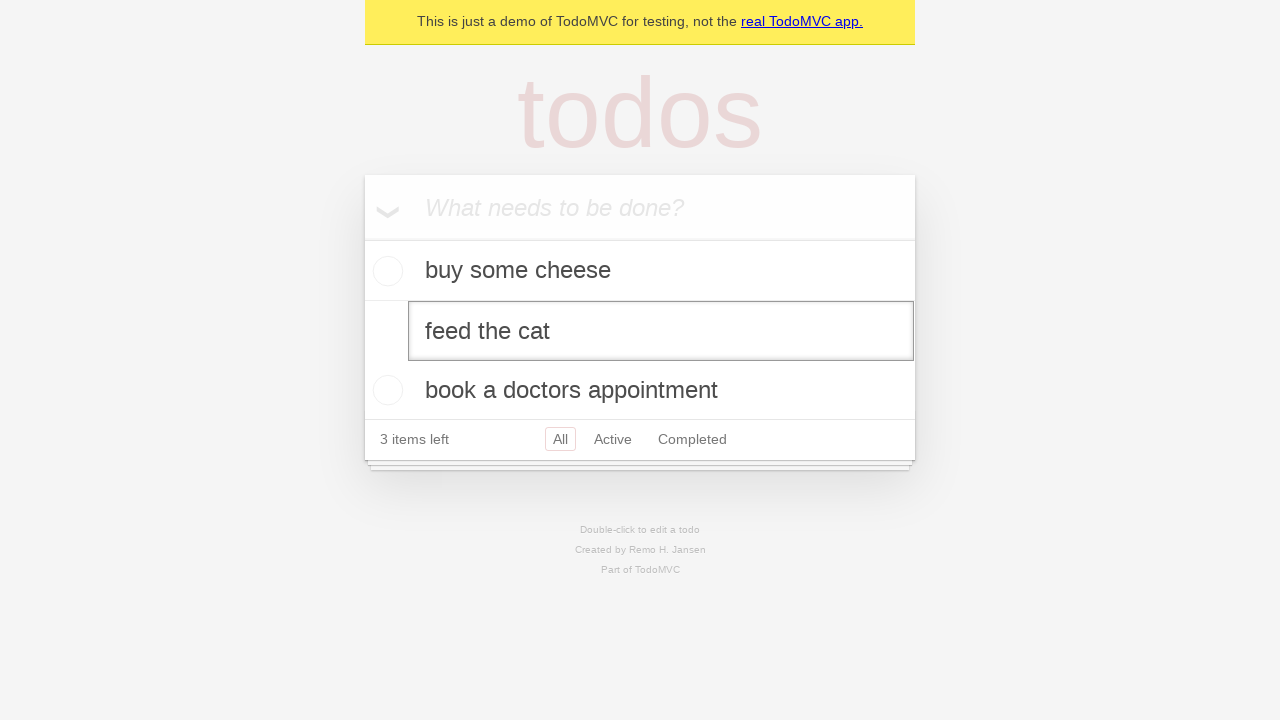

Cleared the text in the edit field by filling with empty string on internal:testid=[data-testid="todo-item"s] >> nth=1 >> internal:role=textbox[nam
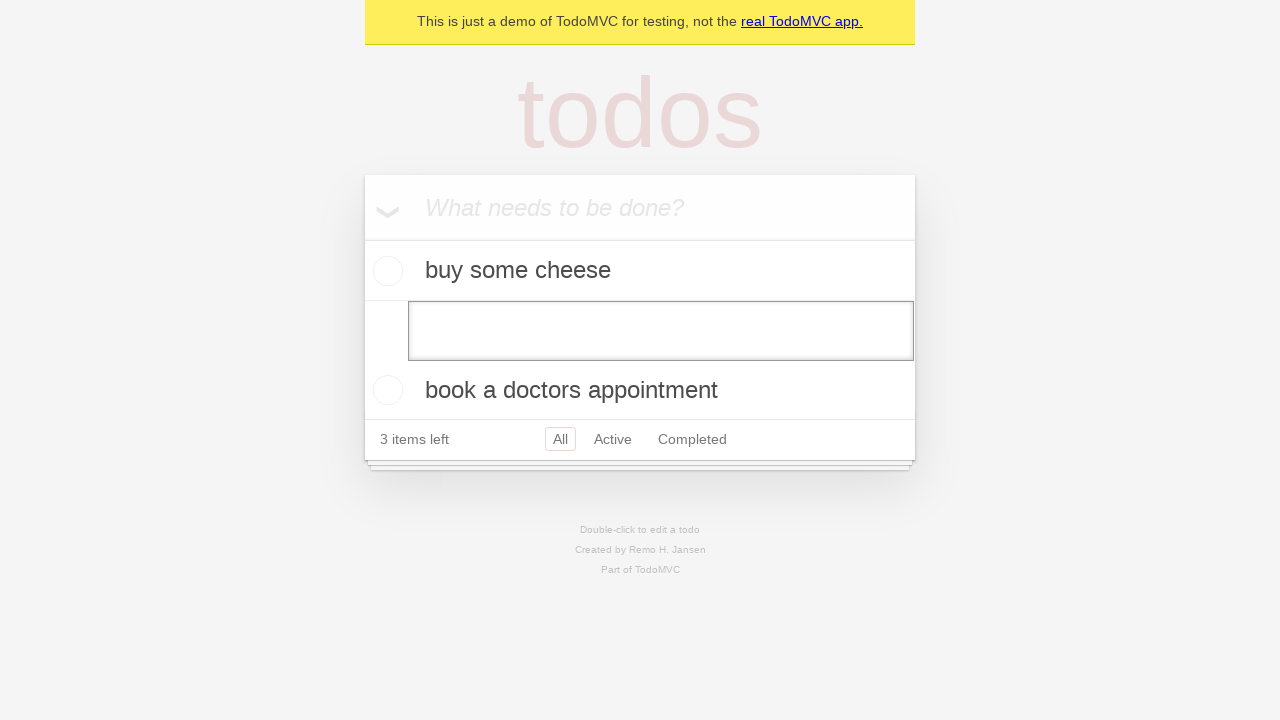

Pressed Enter to confirm the empty text and remove the todo item on internal:testid=[data-testid="todo-item"s] >> nth=1 >> internal:role=textbox[nam
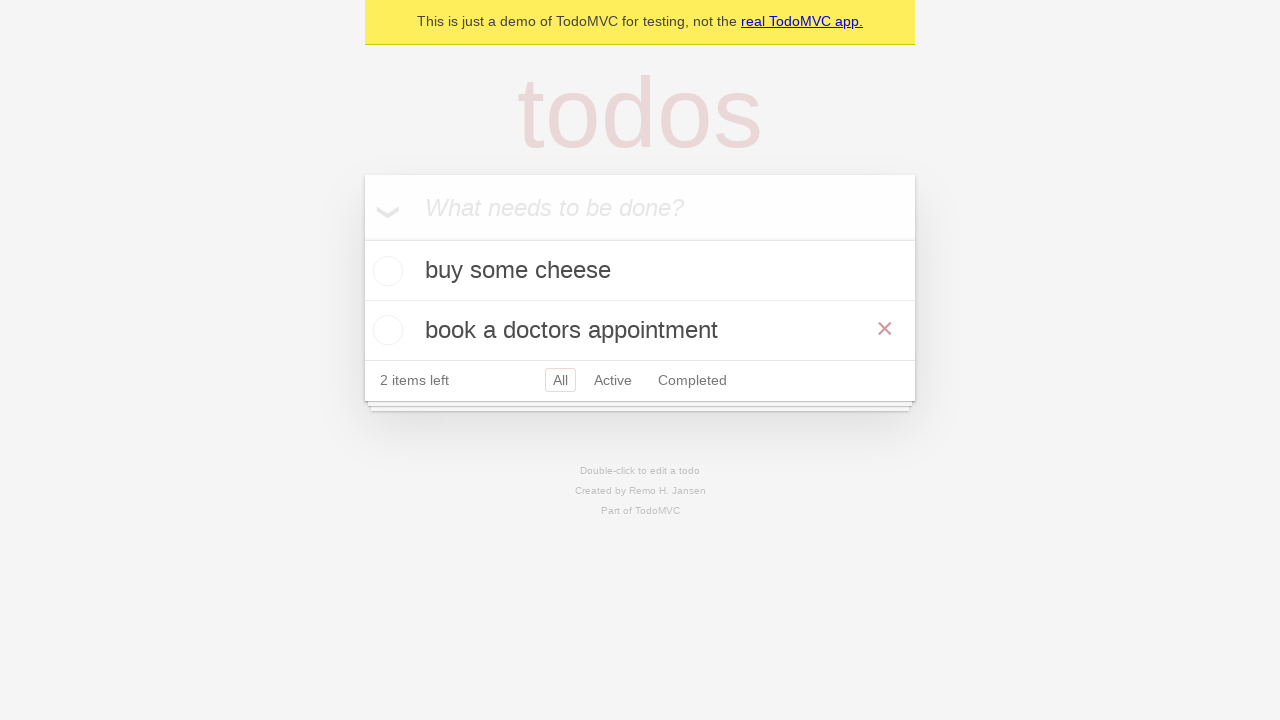

Waited for todo items to update after removal
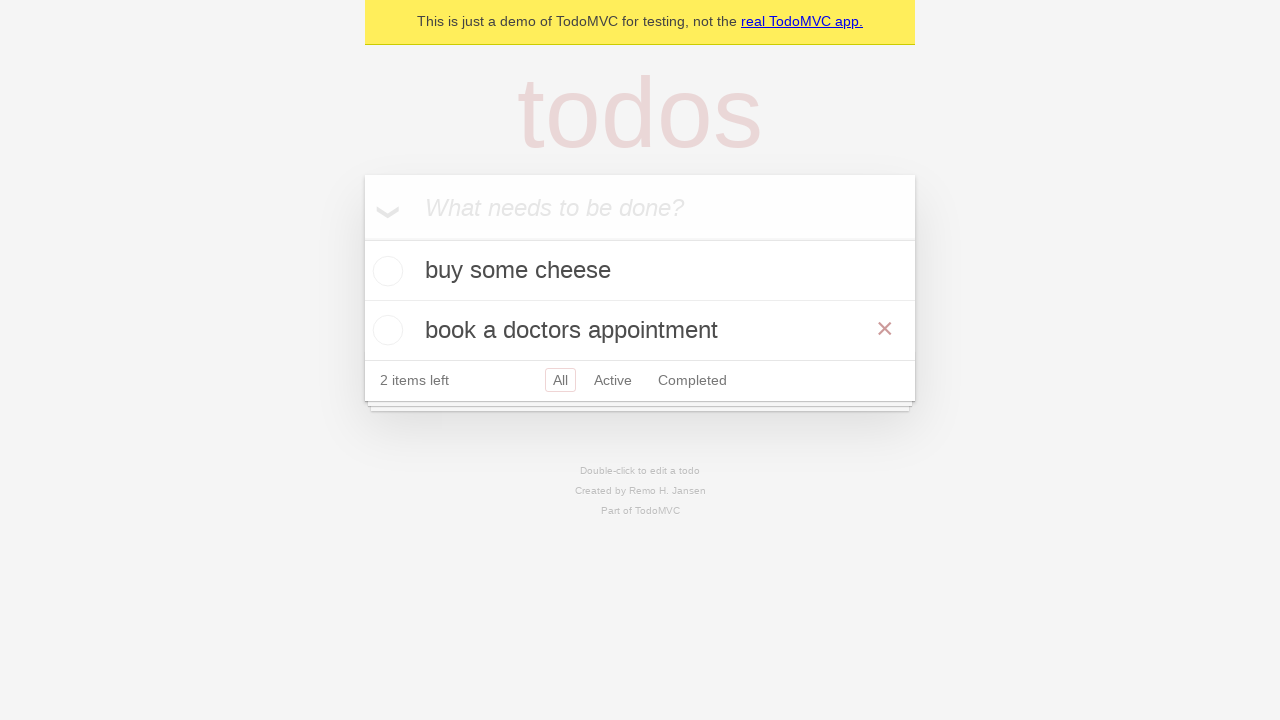

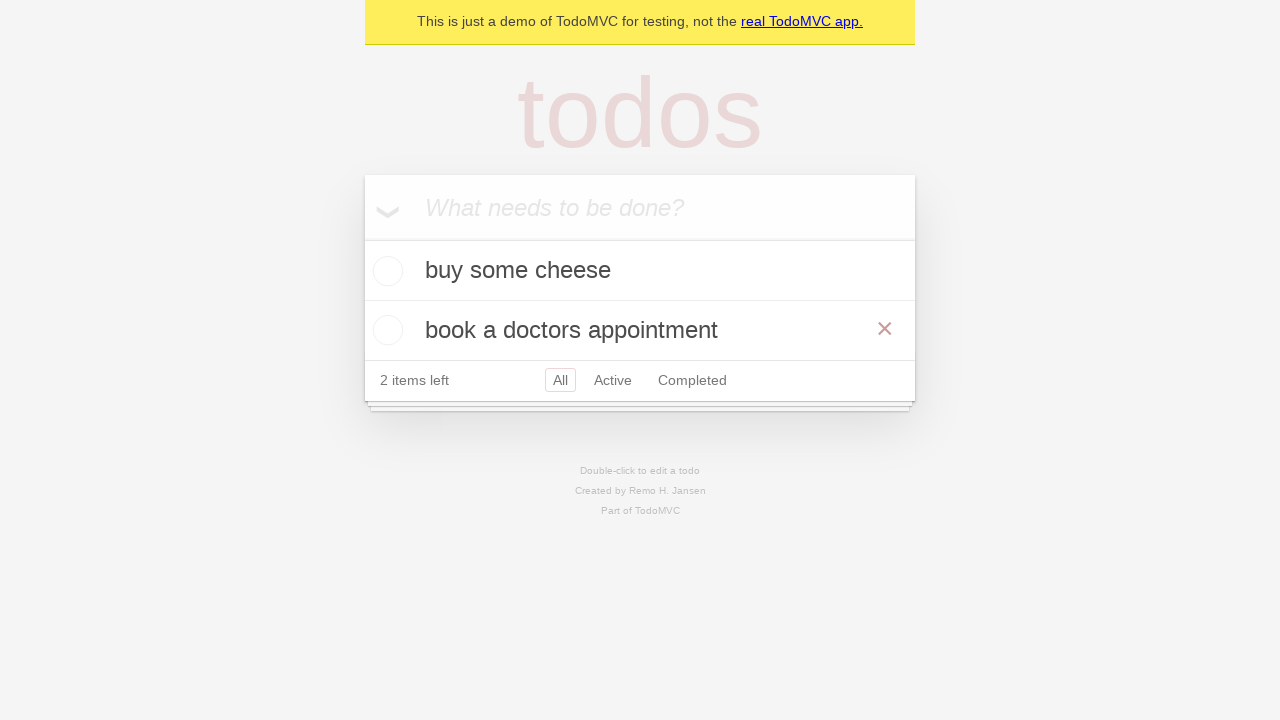